Tests keyboard actions by typing text with Shift key held down to produce uppercase letters

Starting URL: https://jqueryui.com/droppable/

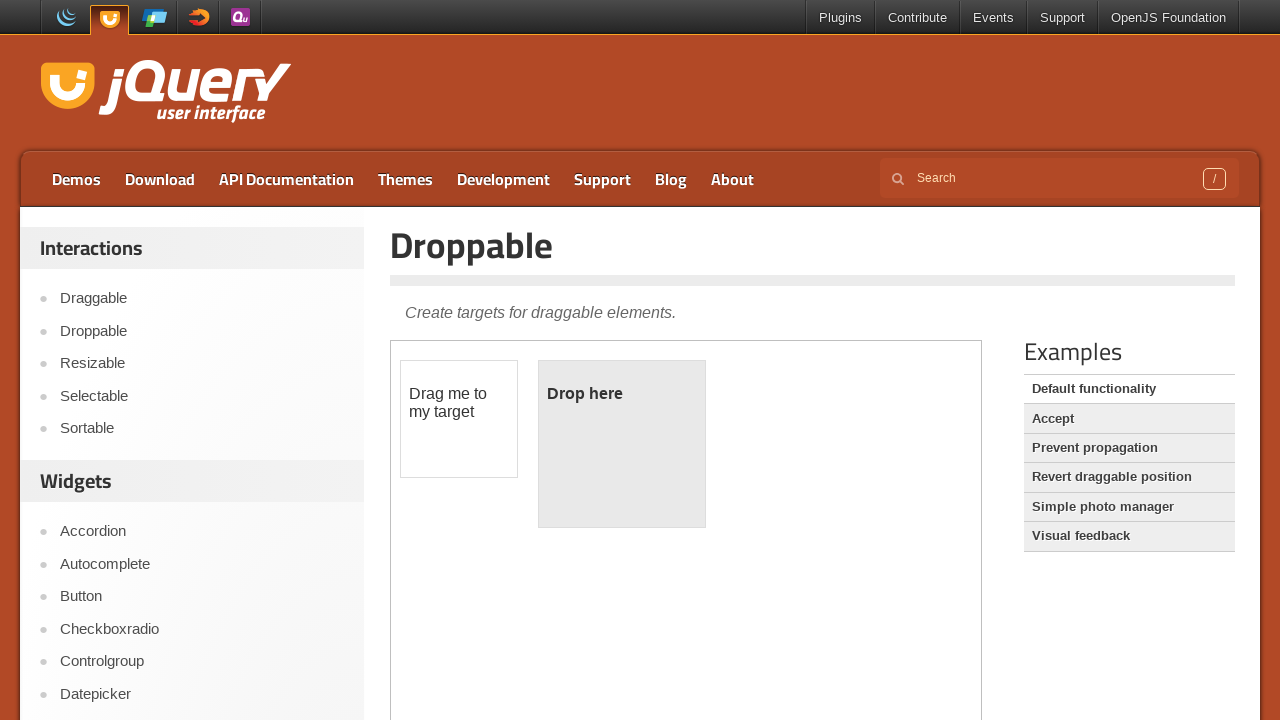

Located search input field with name 's'
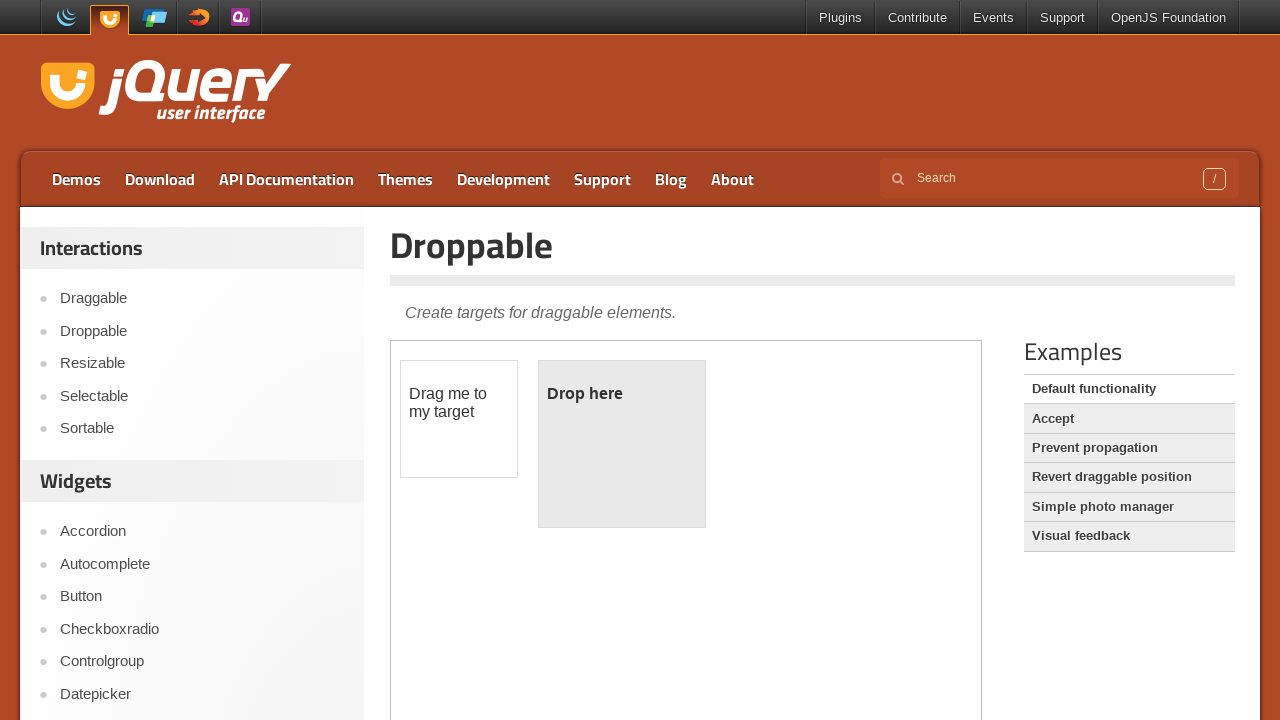

Clicked on search input field at (1059, 178) on xpath=//input[@name='s']
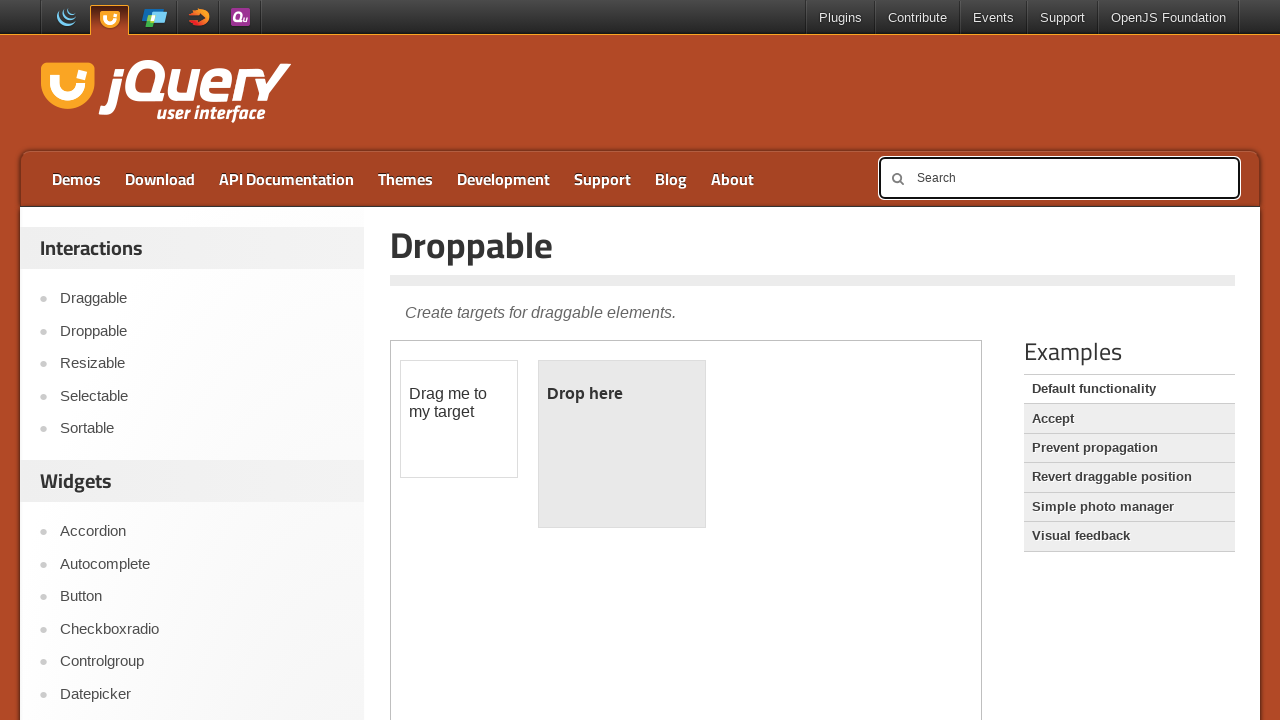

Pressed Shift key down to enable uppercase input
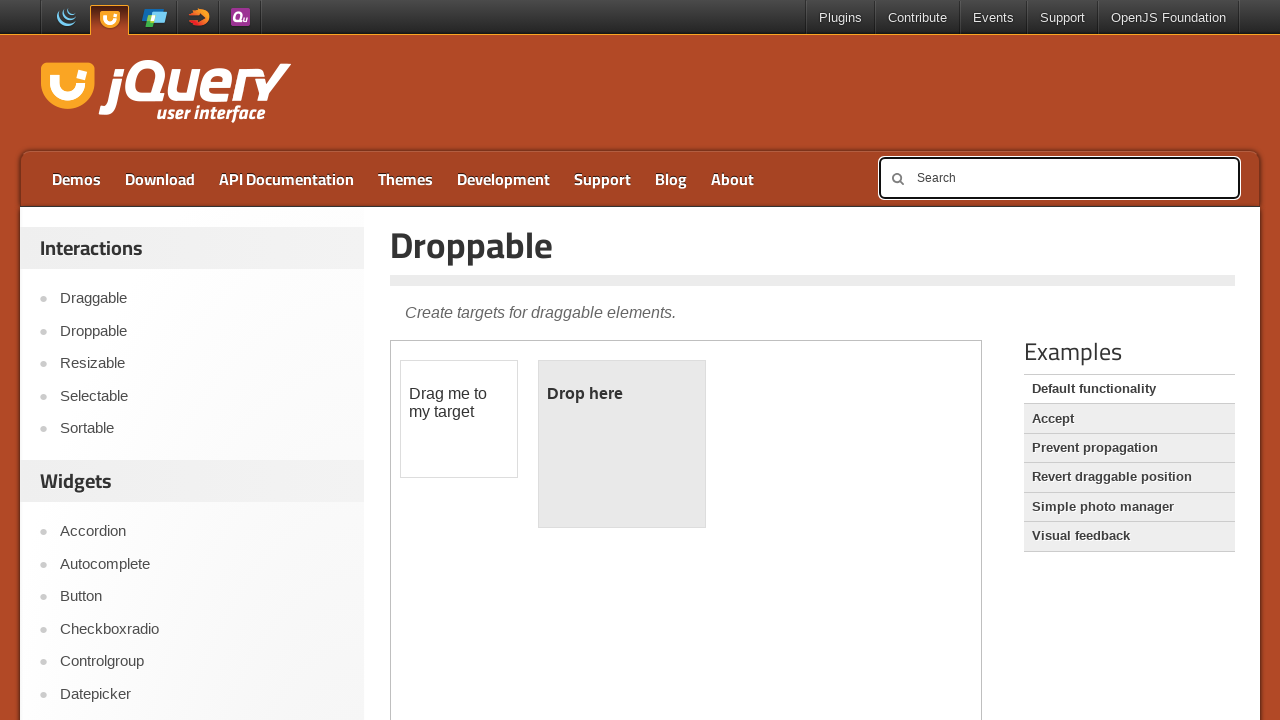

Typed 'Nikhil' with Shift key held down for uppercase letters
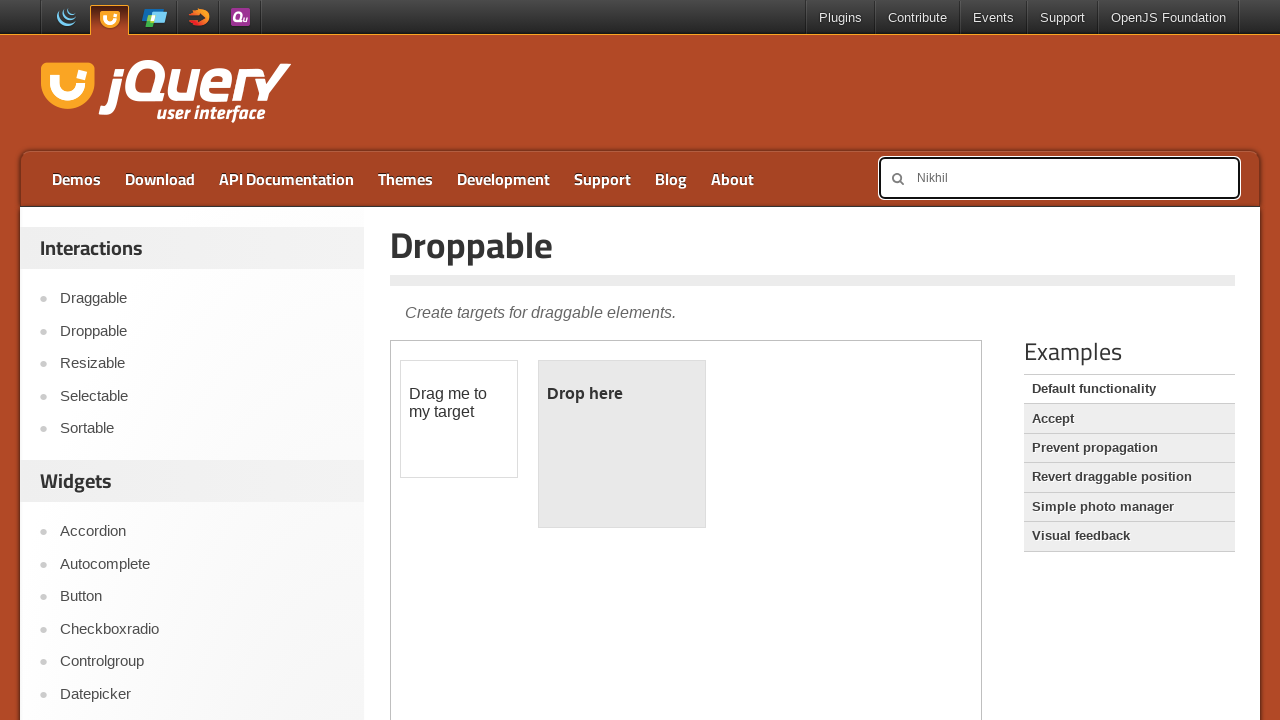

Released Shift key
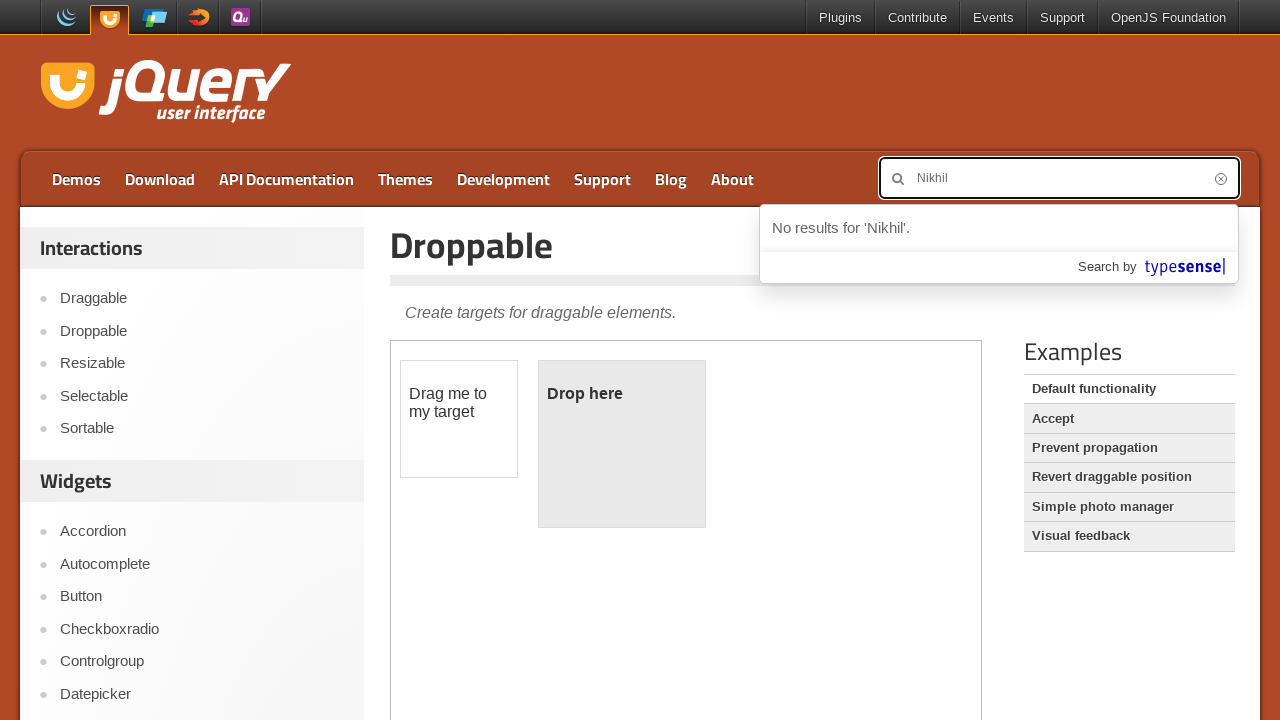

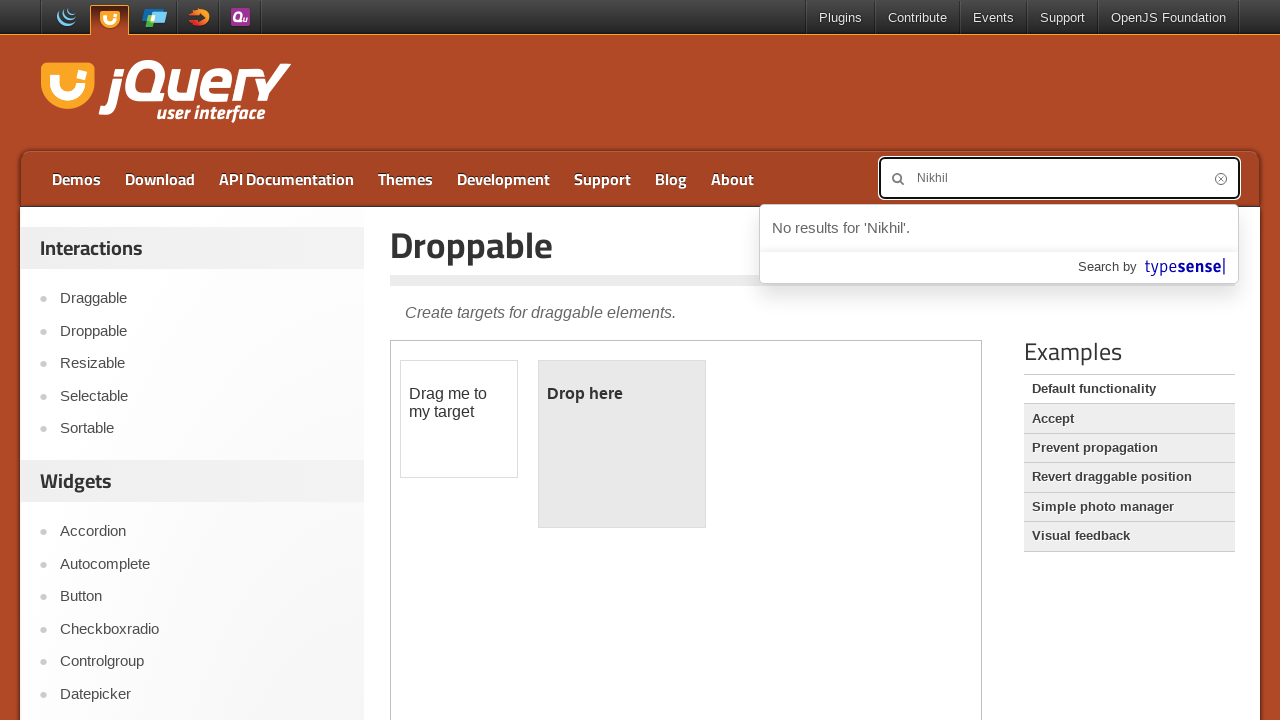